Fills out a form with first name, last name, and email fields, submitting each field with Enter key

Starting URL: http://secure-retreat-92358.herokuapp.com/

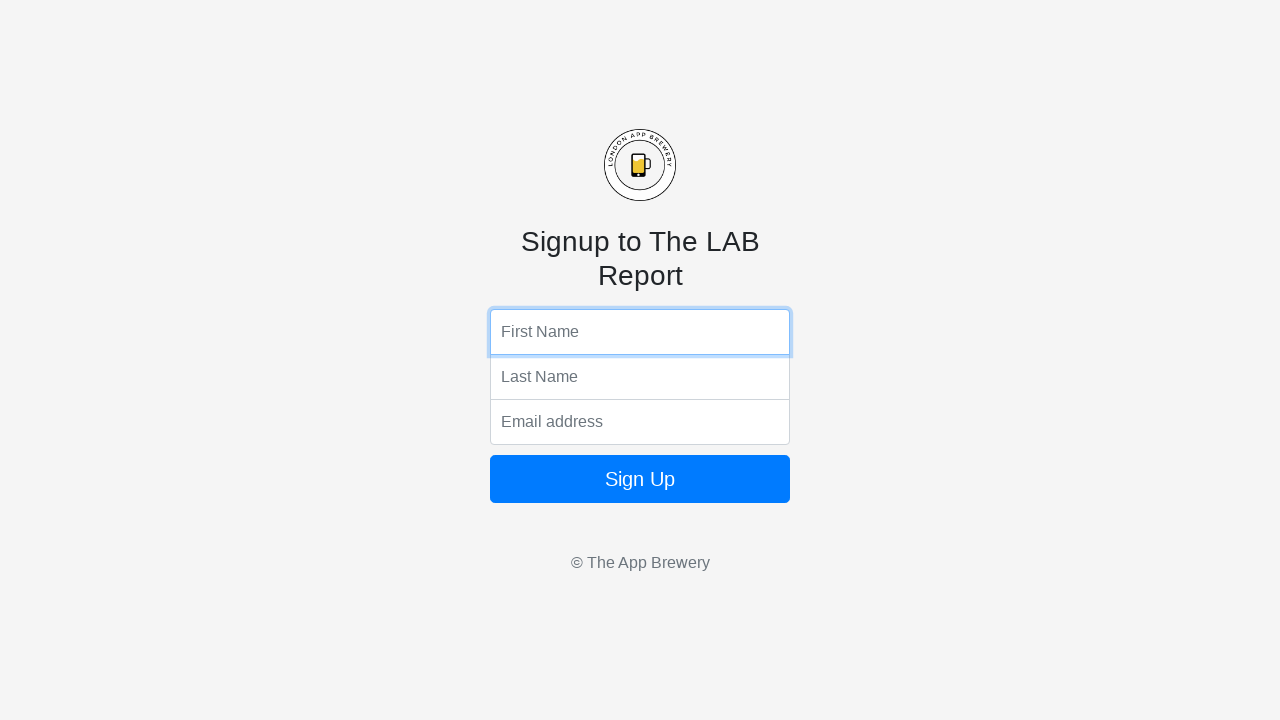

Filled first name field with 'Sofia' on input[name='fName']
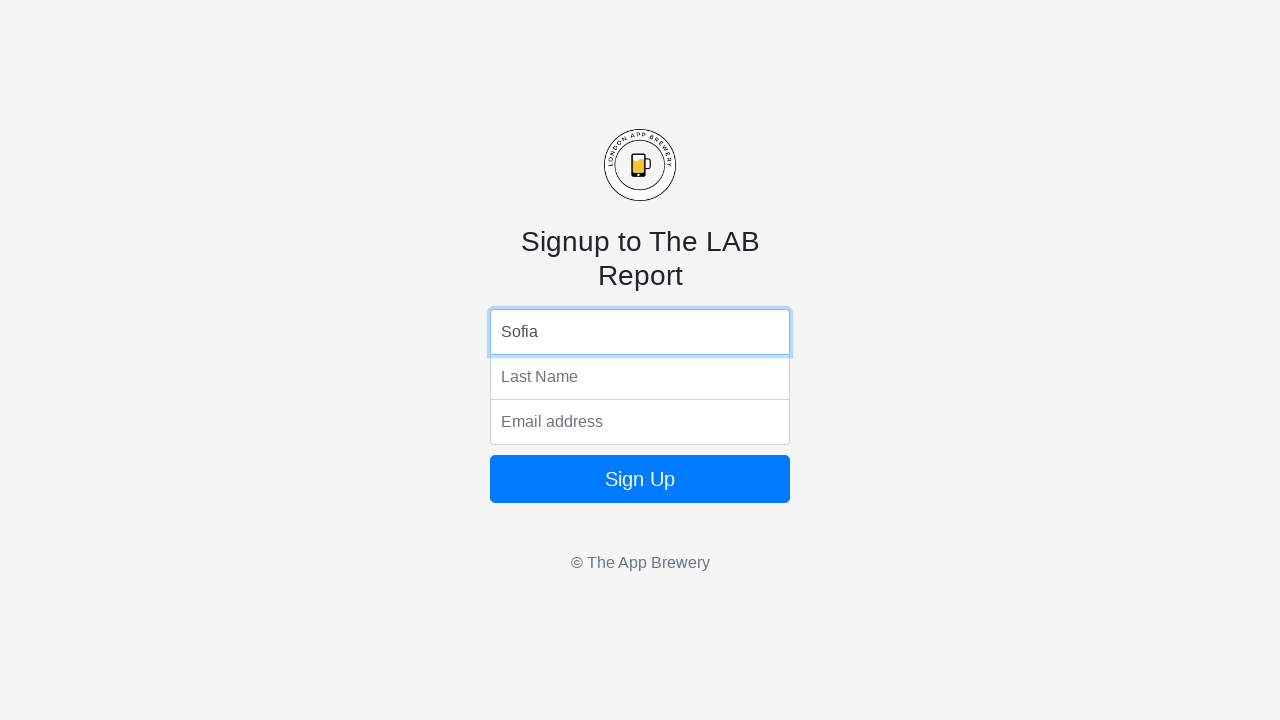

Pressed Enter to submit first name field on input[name='fName']
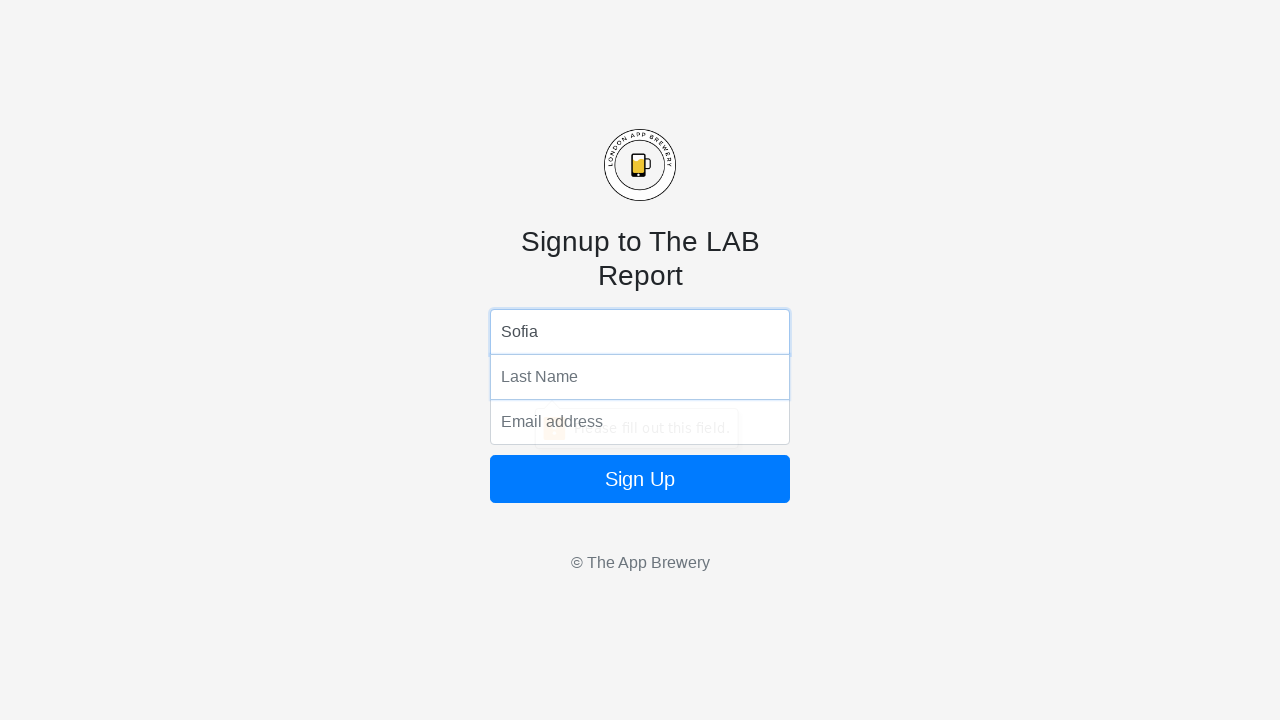

Filled last name field with 'Martinez' on input[name='lName']
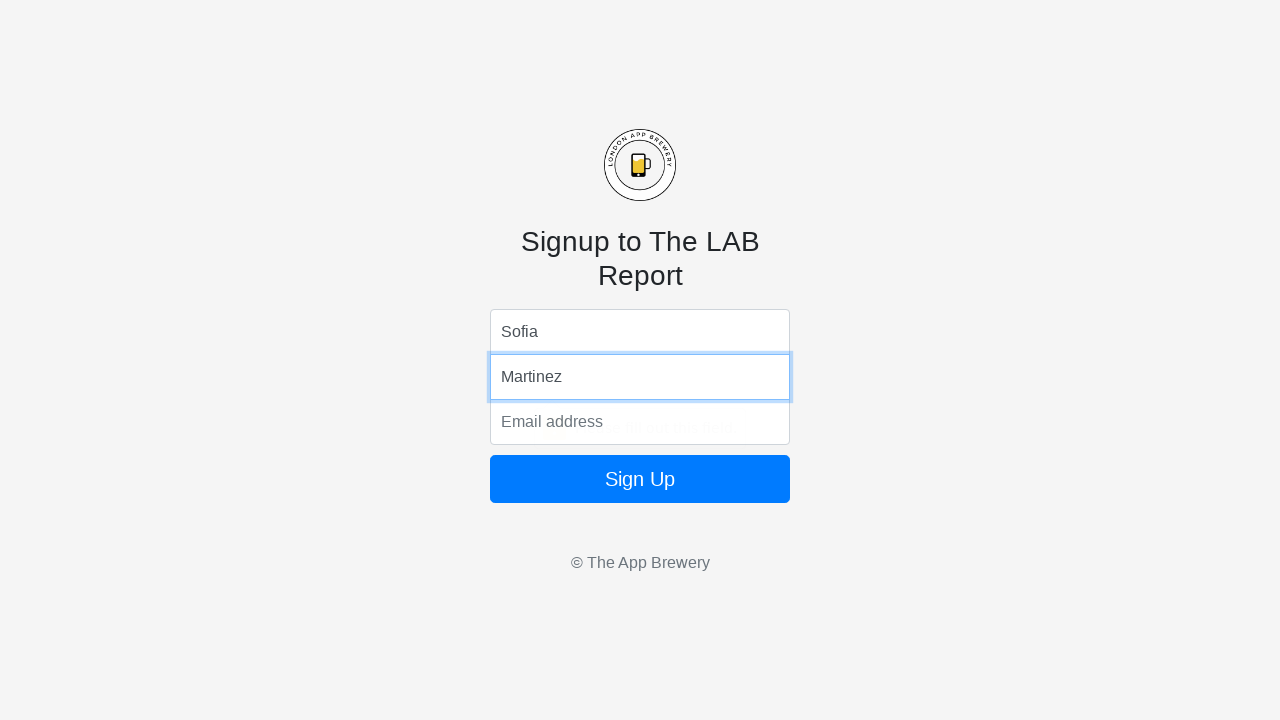

Pressed Enter to submit last name field on input[name='lName']
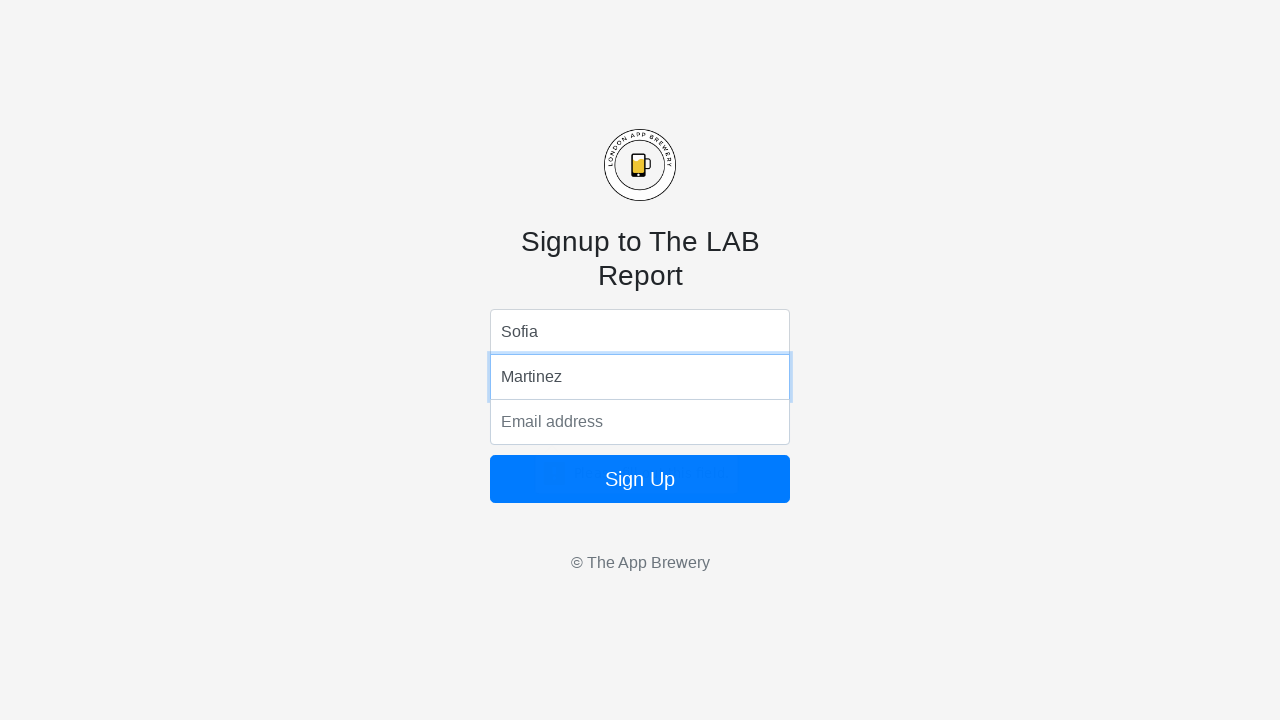

Filled email field with 'sofia.martinez@example.com' on input[name='email']
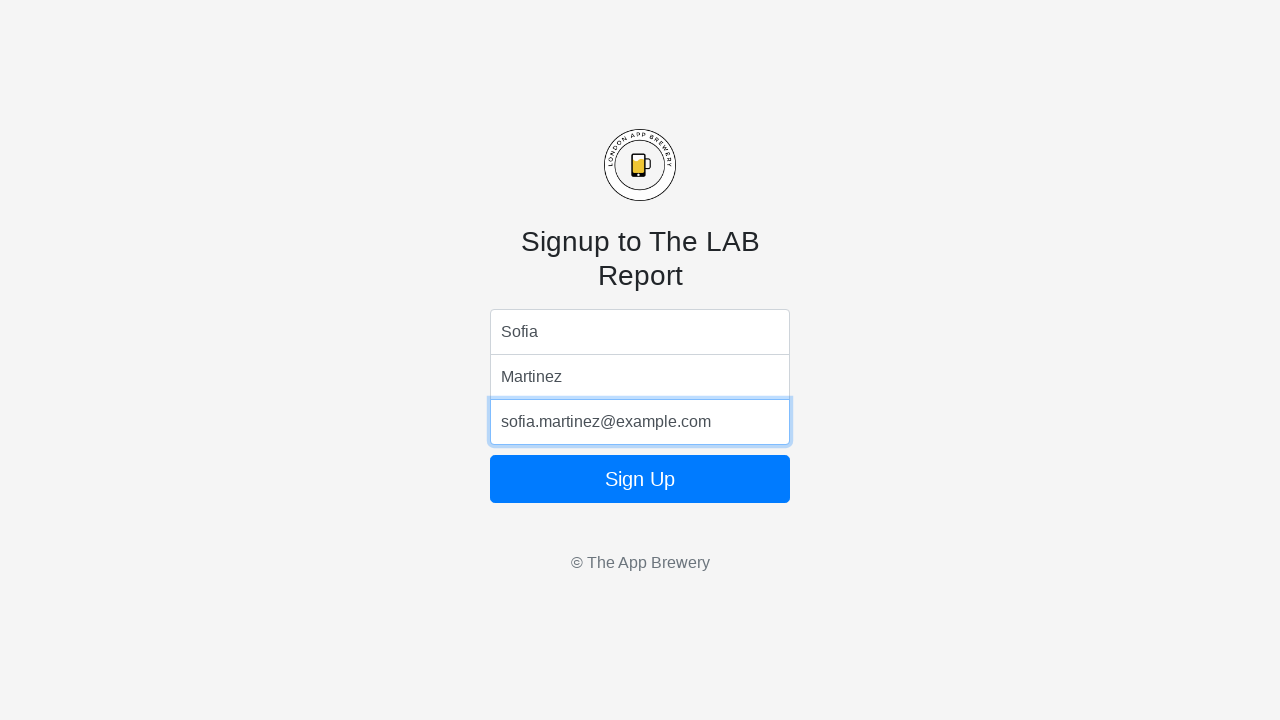

Pressed Enter to submit email field on input[name='email']
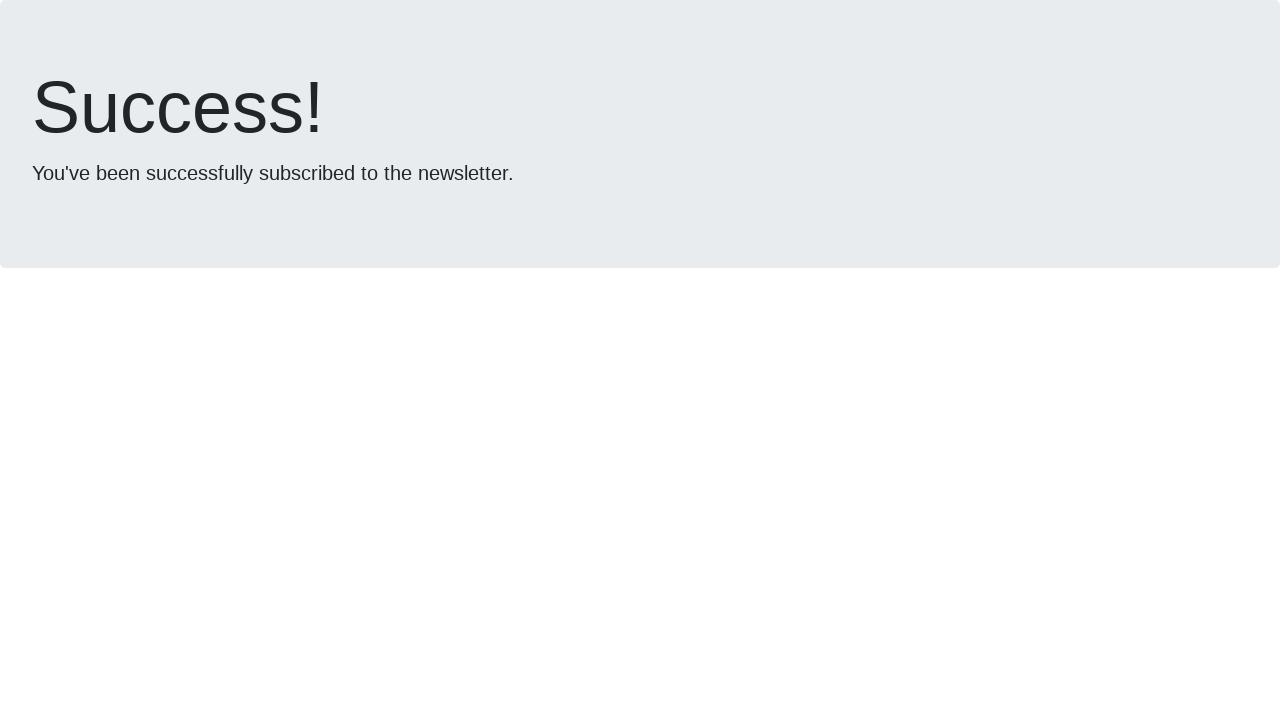

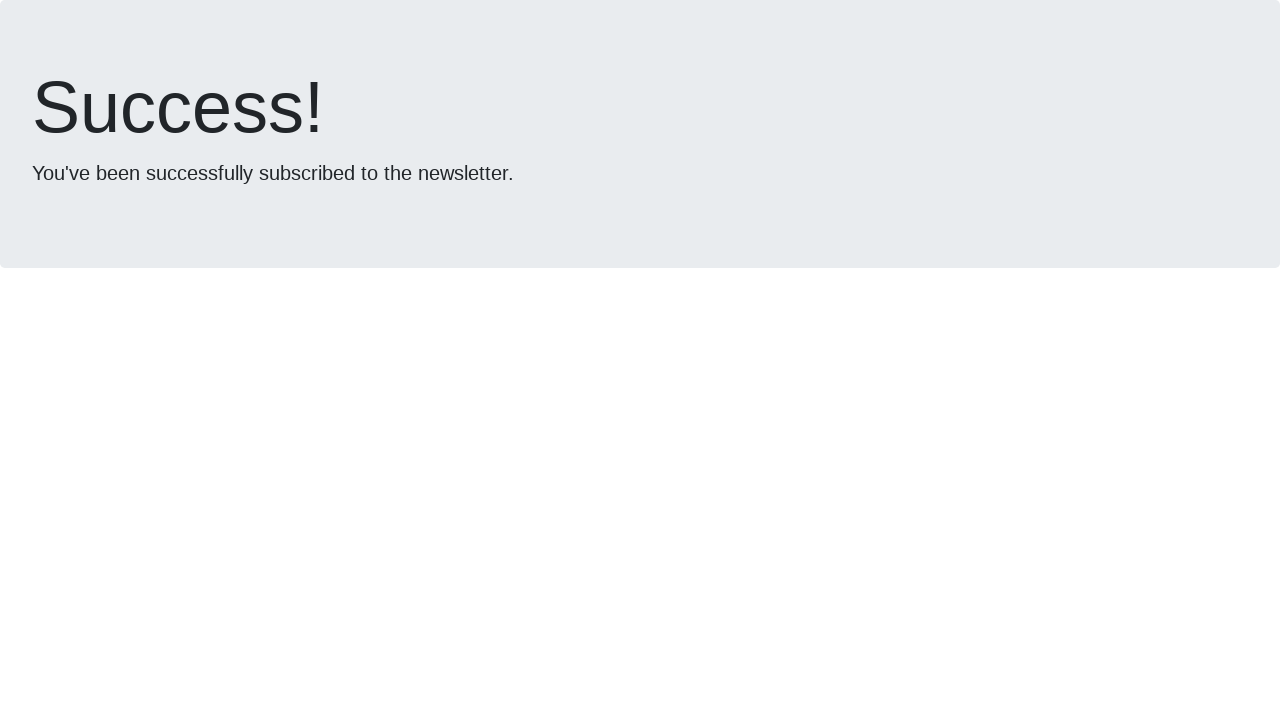